Tests the percentage calculator functionality by entering two values, clicking calculate, and verifying the result is correct.

Starting URL: https://www.calculator.net/percent-calculator.html

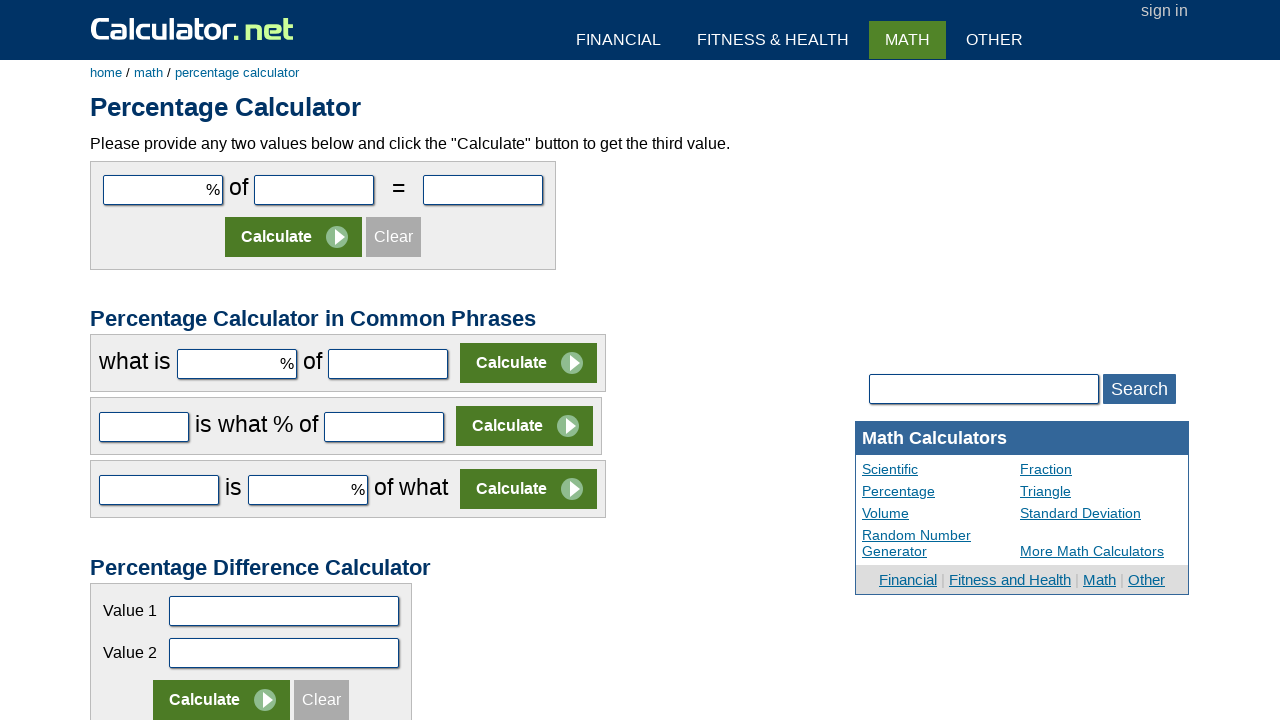

Cleared the first value field on #cpar1
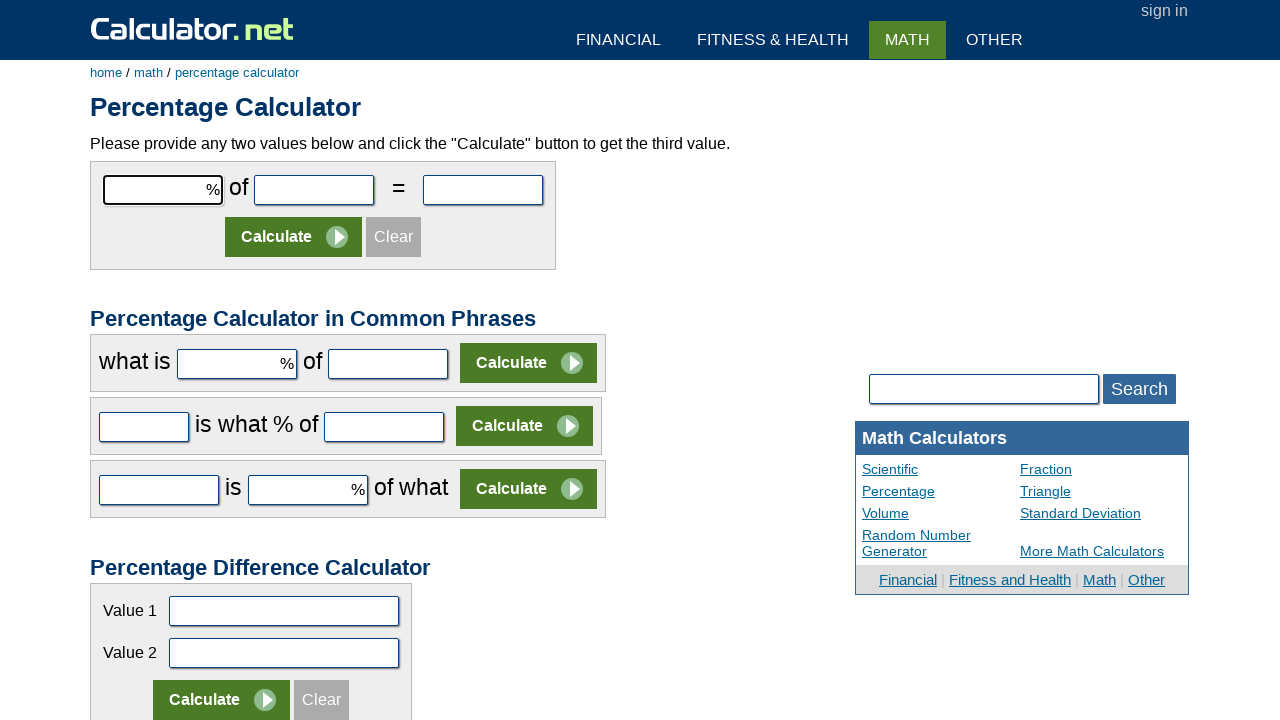

Filled first value field with '50' on #cpar1
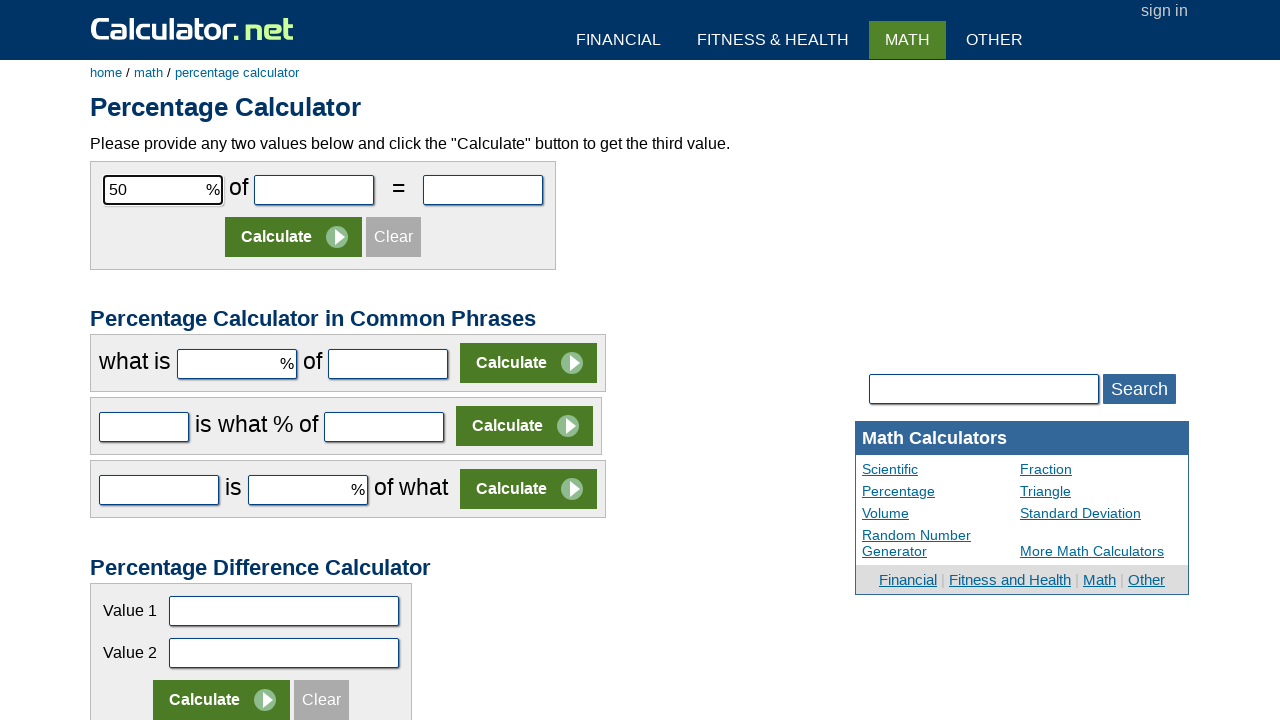

Cleared the percentage field on #cpar2
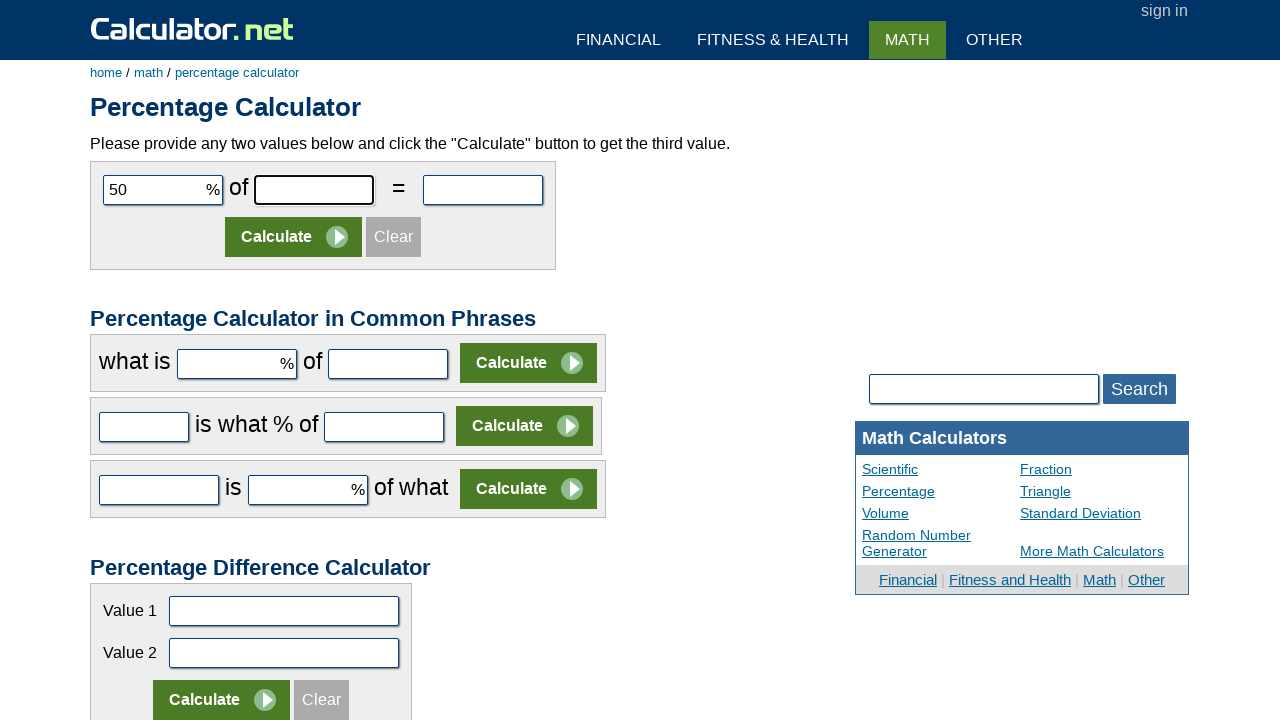

Filled percentage field with '10' on #cpar2
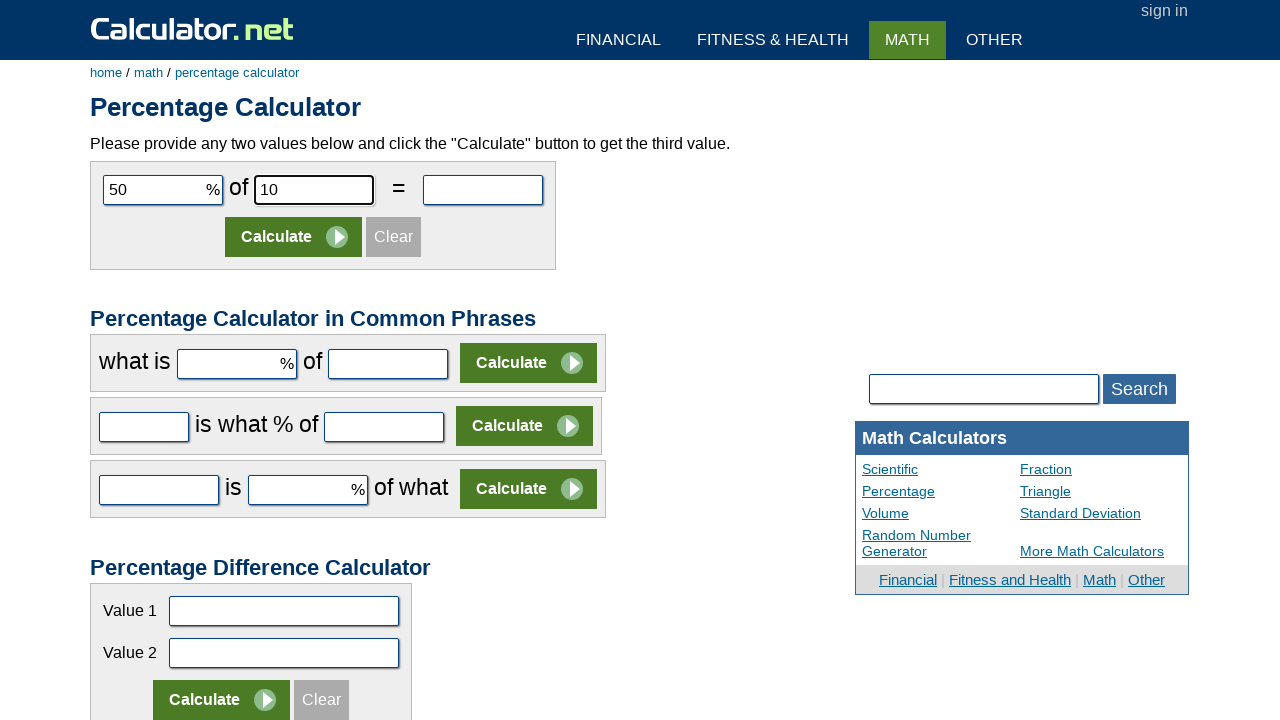

Clicked the Calculate button at (294, 237) on input[value='Calculate']
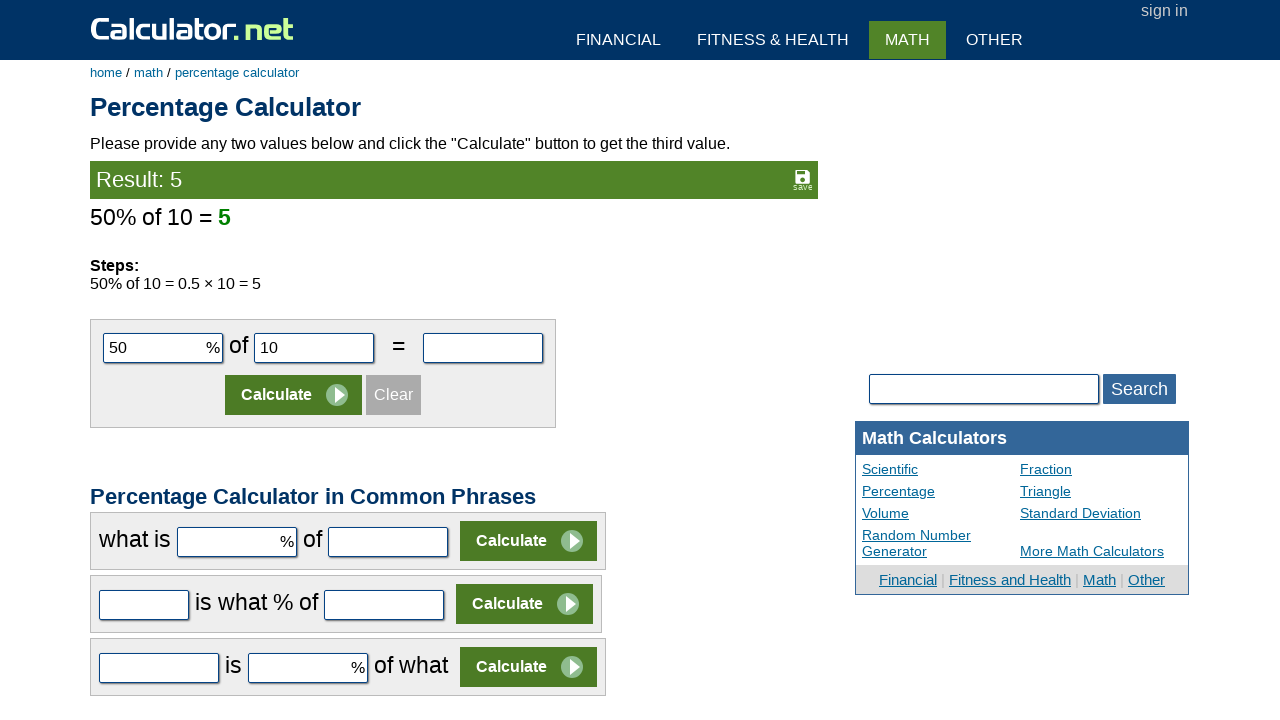

Result element loaded
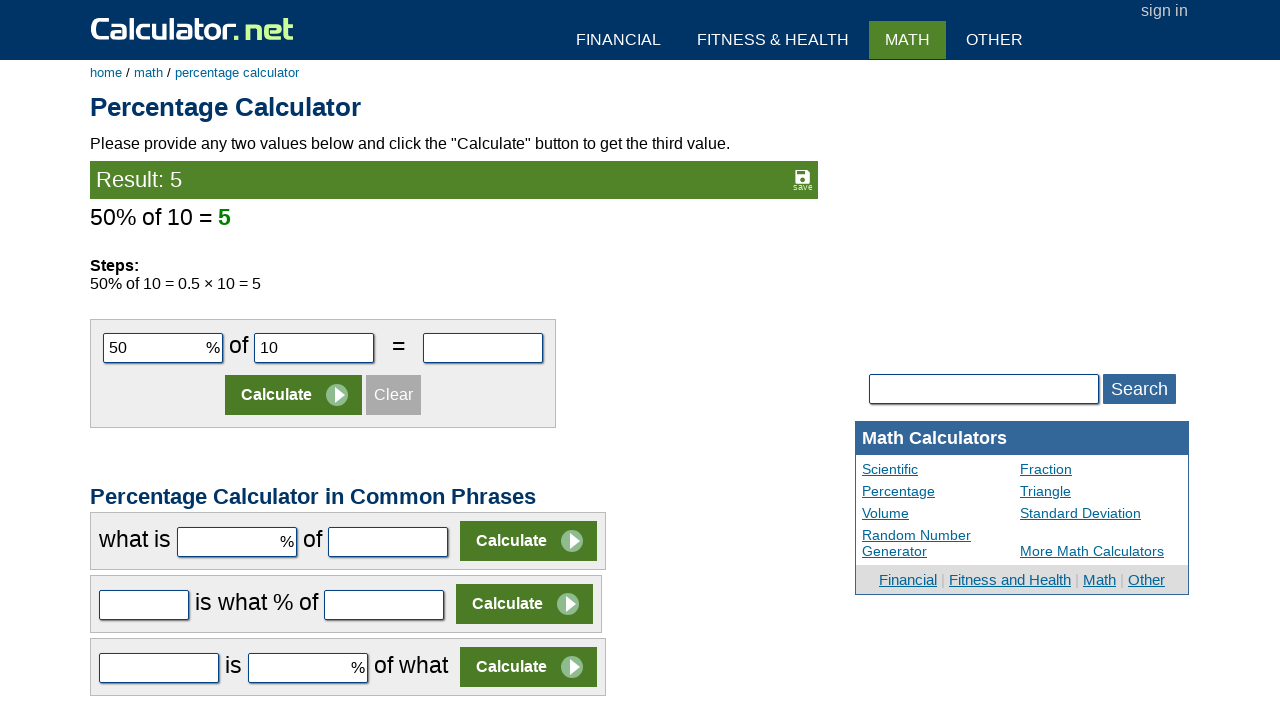

Retrieved result text content
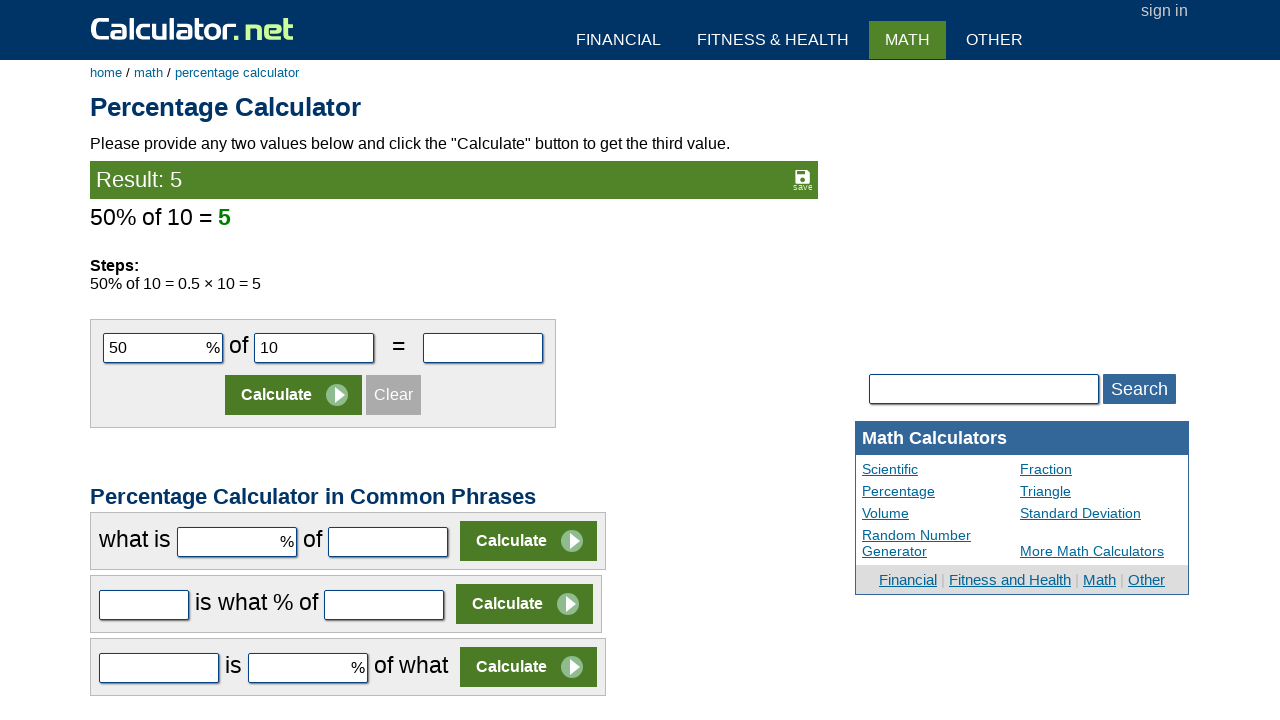

Verified result contains '5' - assertion passed
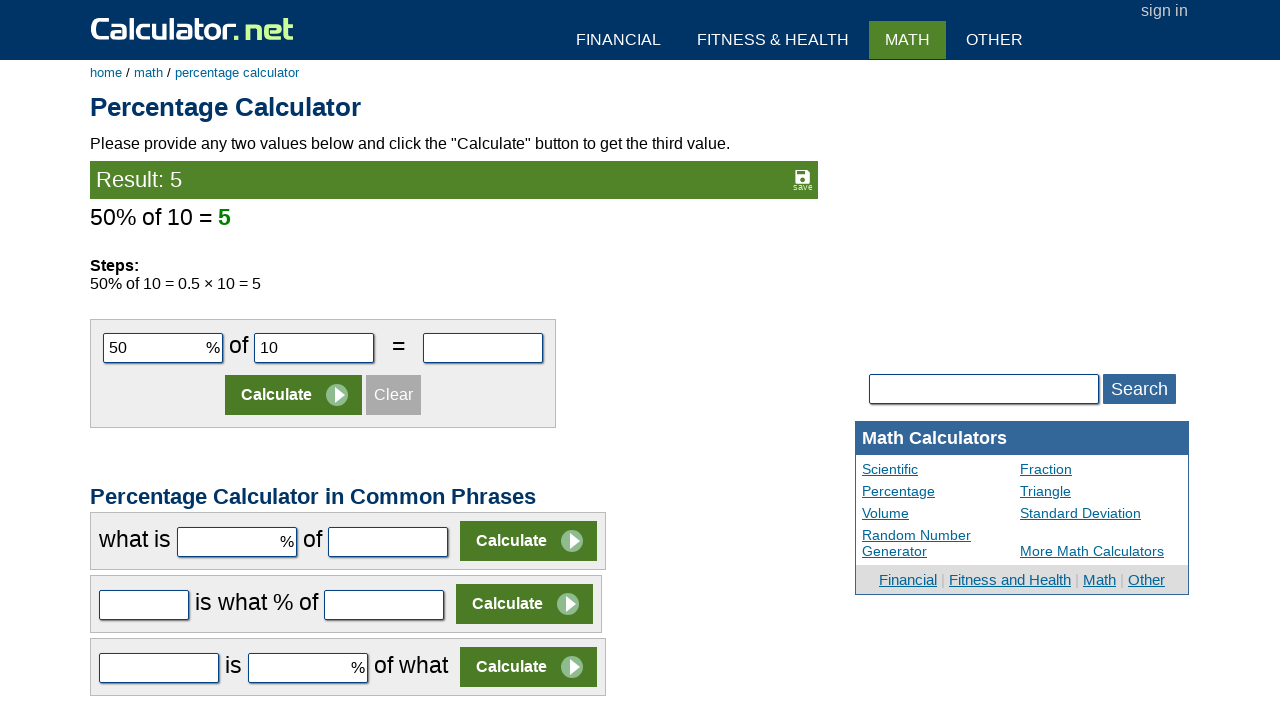

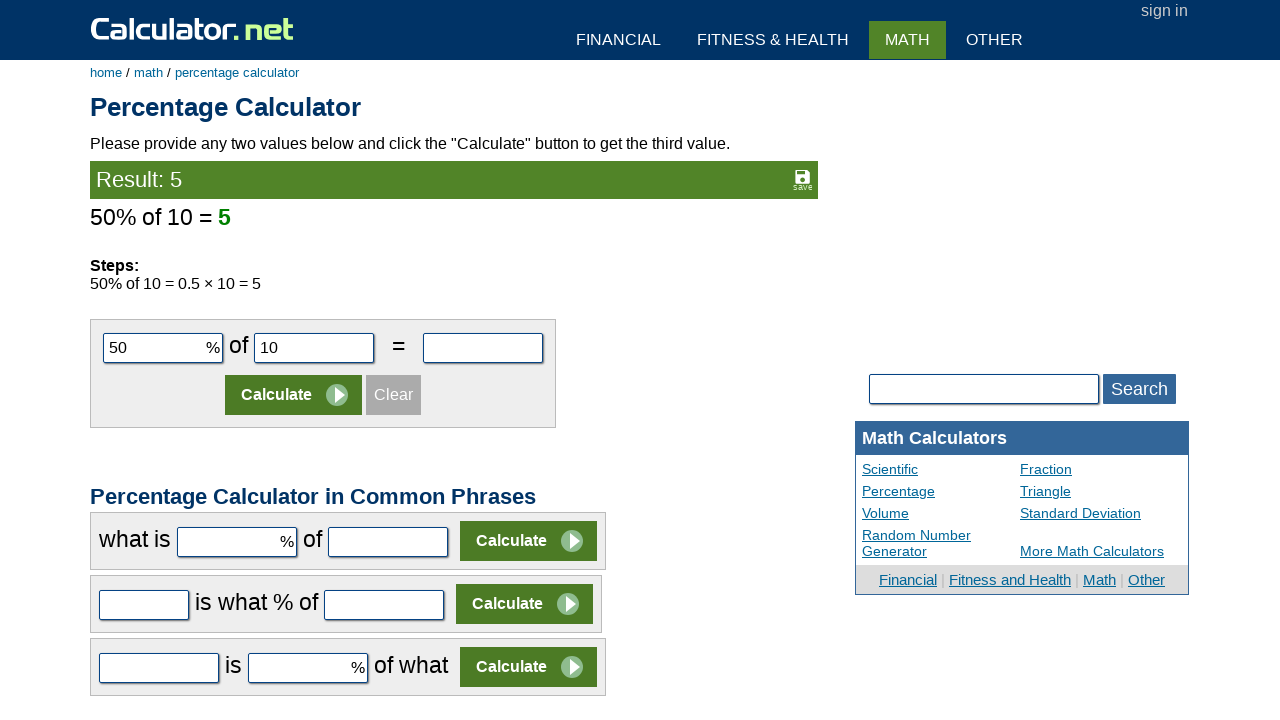